Tests drag and drop functionality on jQuery UI demo page by dragging an element and dropping it onto a target, then verifying the drop was successful

Starting URL: https://jqueryui.com/slider/

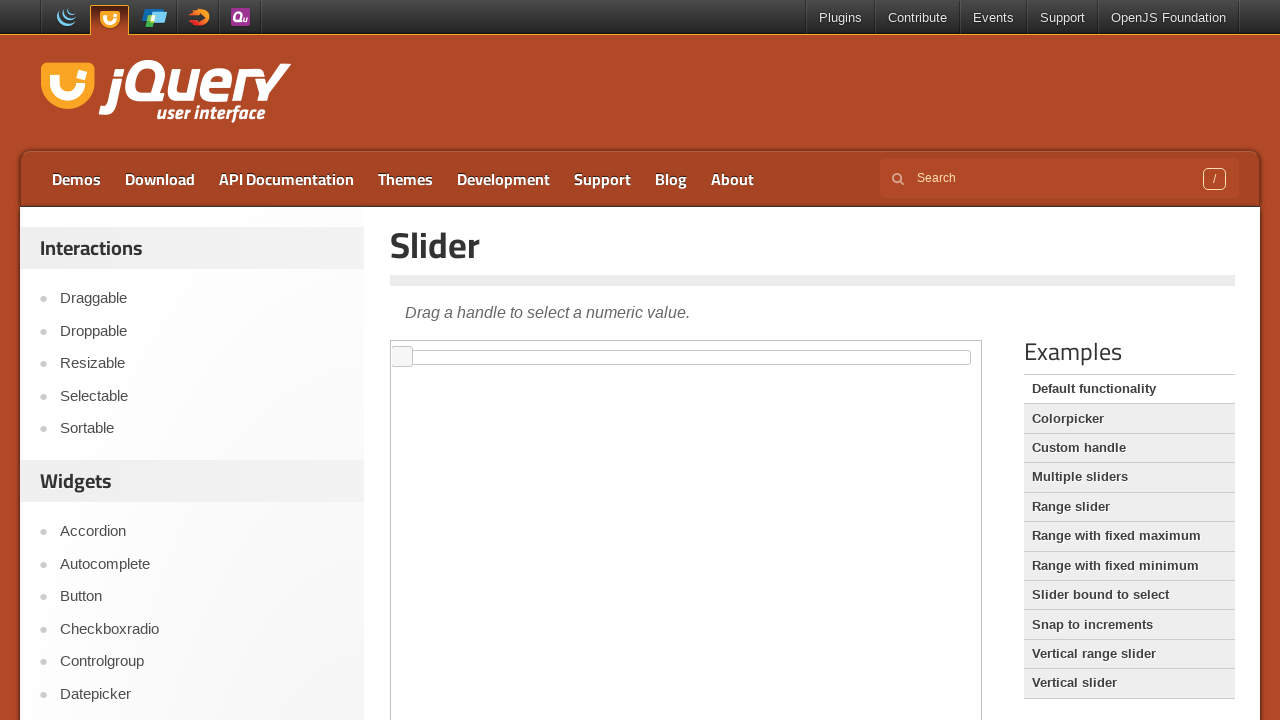

Clicked on Droppable link to navigate to drag and drop demo at (202, 331) on a:text('Droppable')
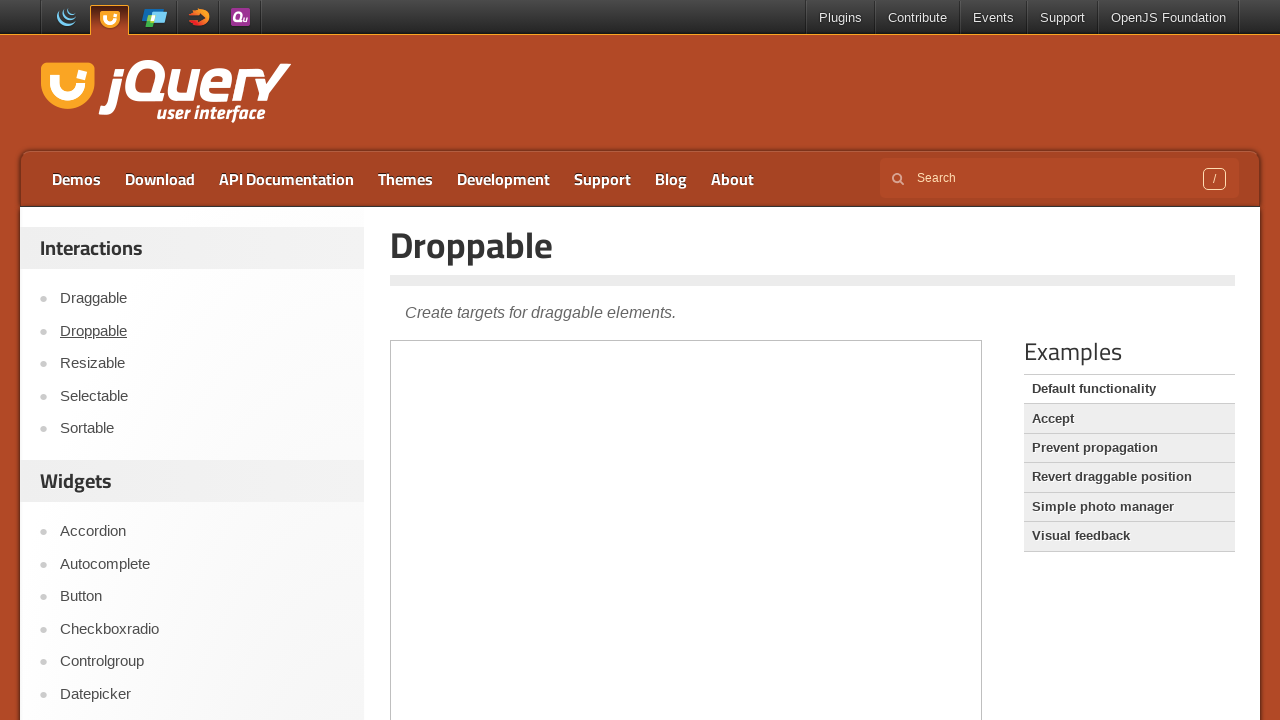

Located iframe containing drag and drop demo
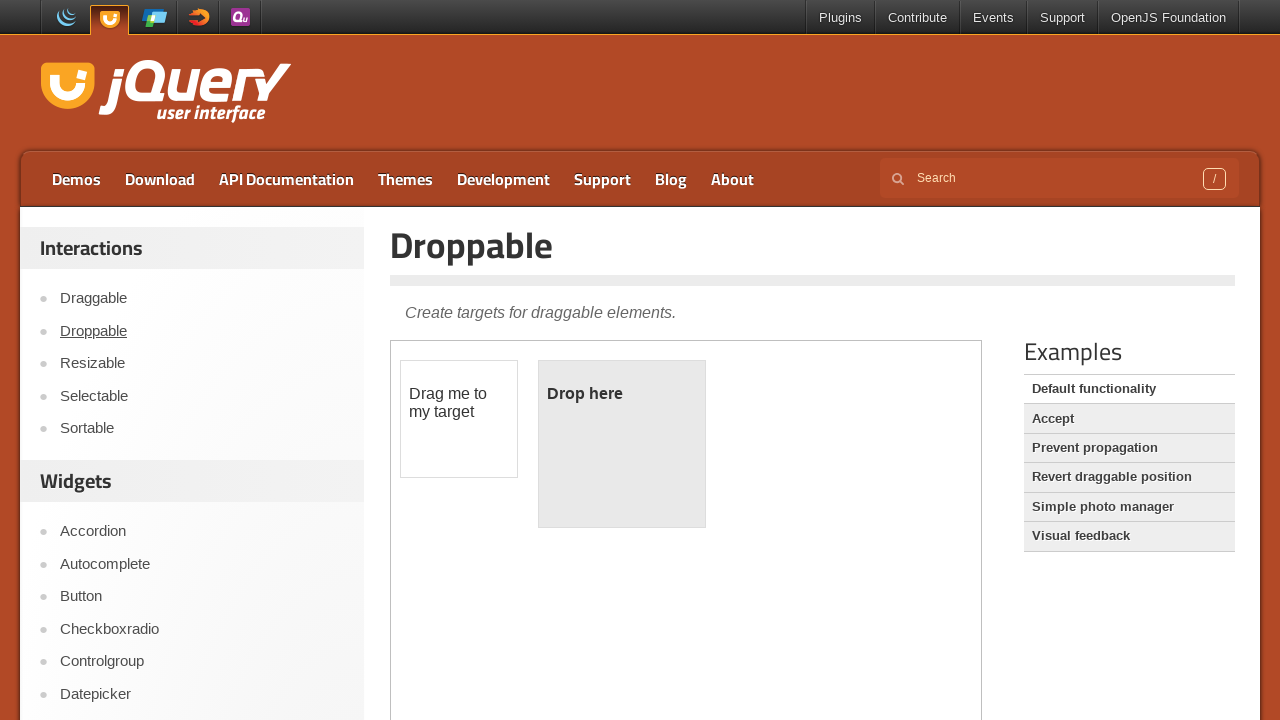

Located draggable element with ID 'draggable'
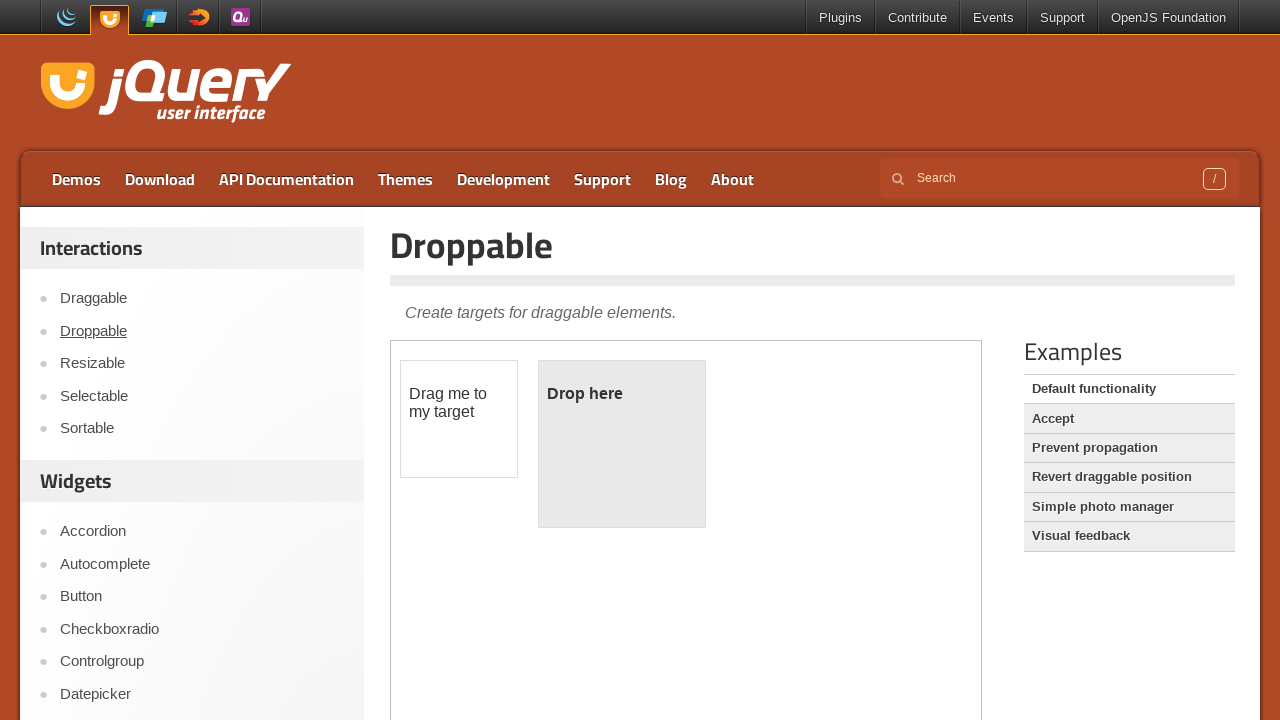

Located droppable target element with ID 'droppable'
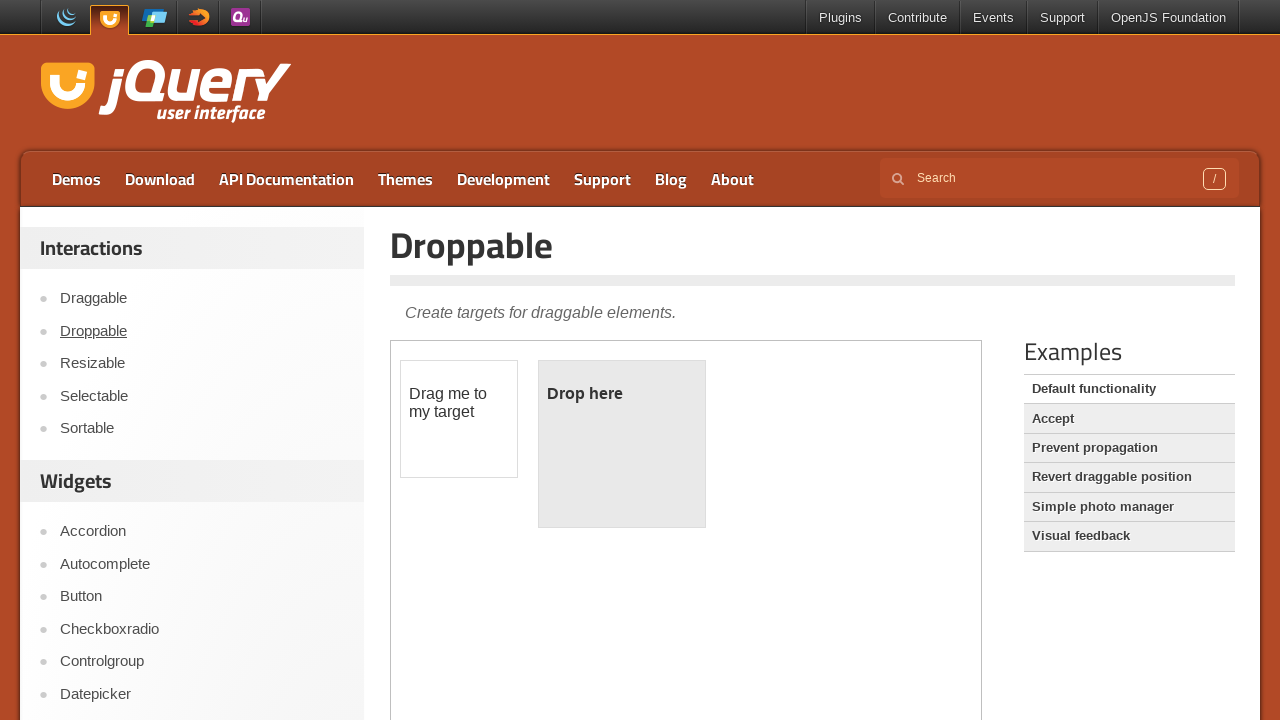

Dragged element to the droppable target at (622, 444)
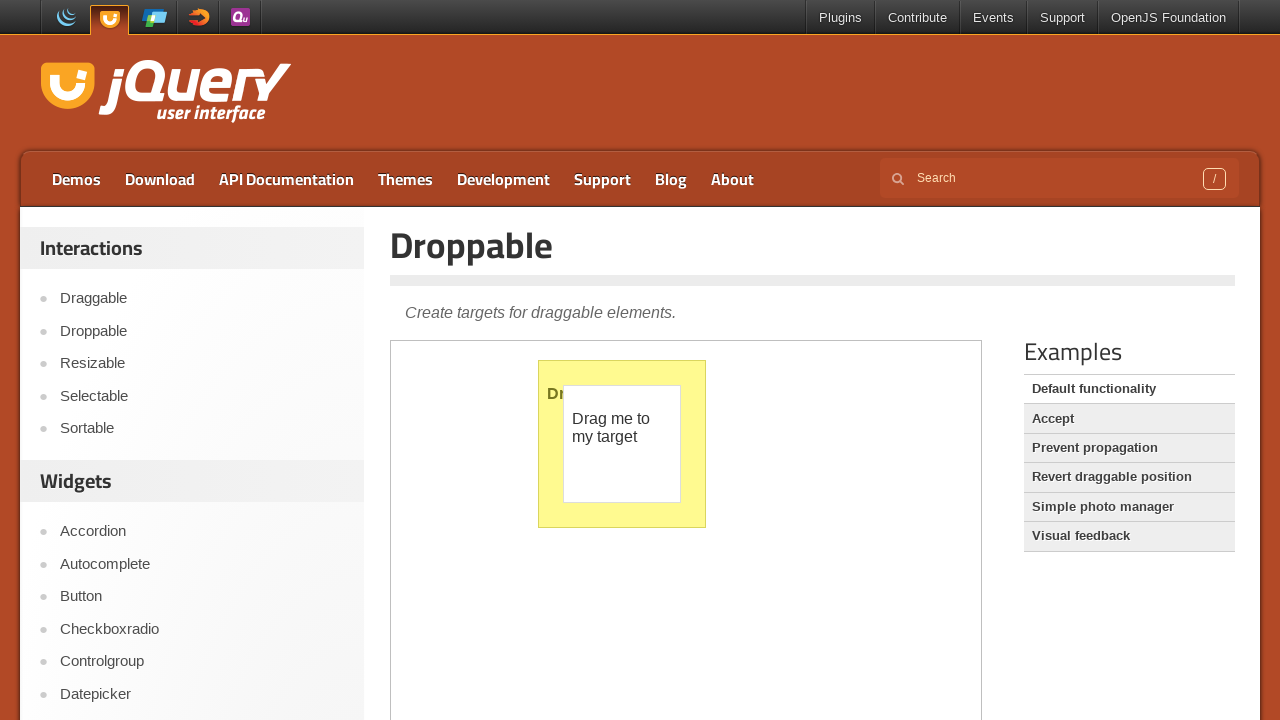

Located the 'Dropped!' confirmation text element
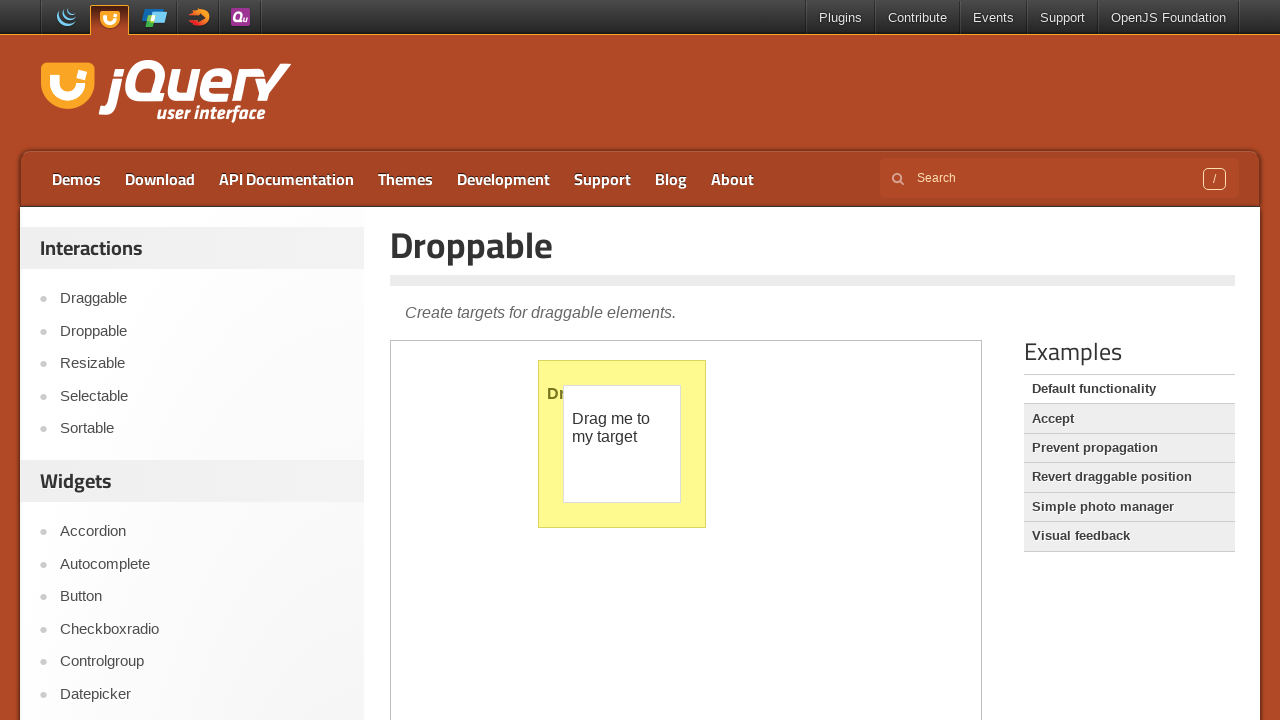

Confirmed that 'Dropped!' text is visible, indicating successful drop
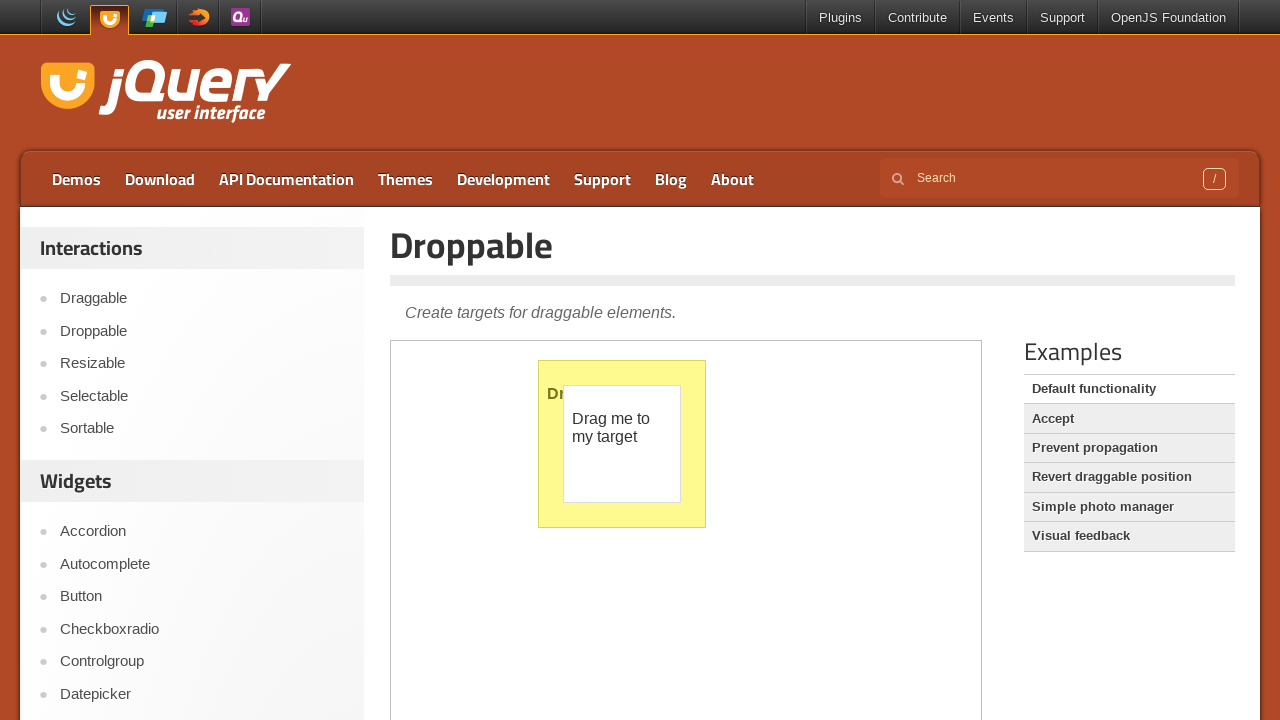

Retrieved computed color of dropped element: rgb(119, 118, 32)
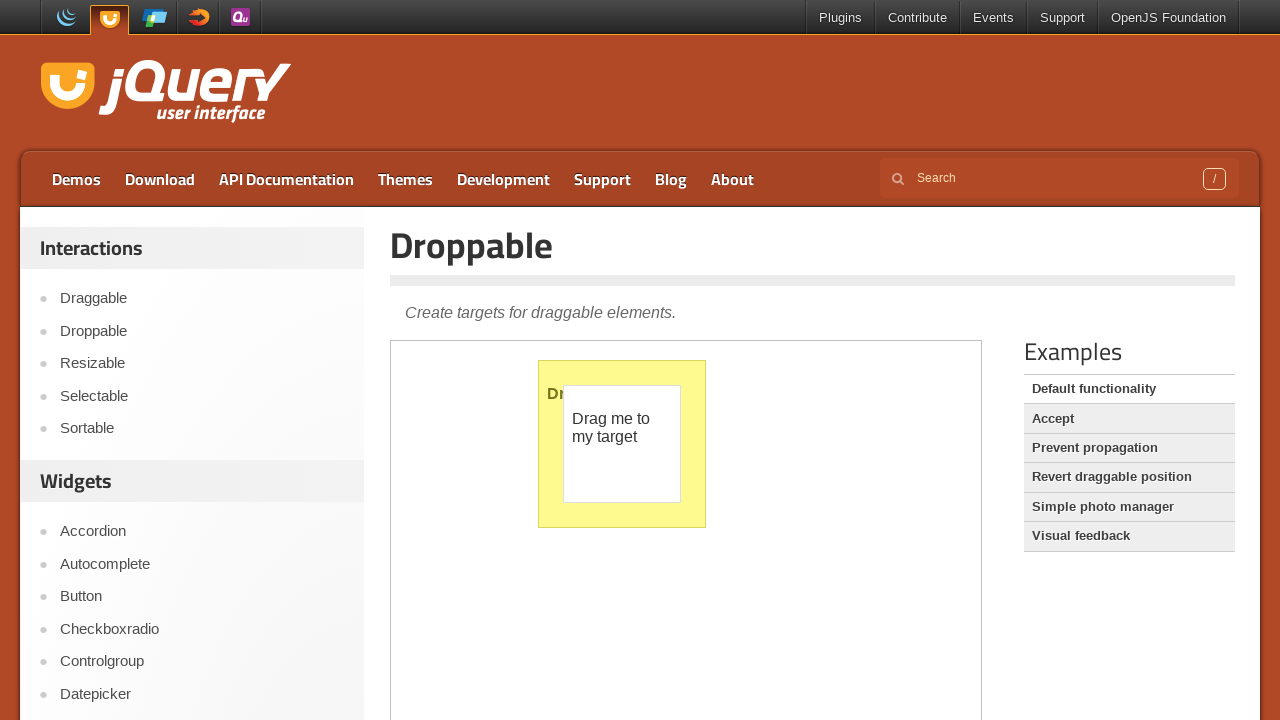

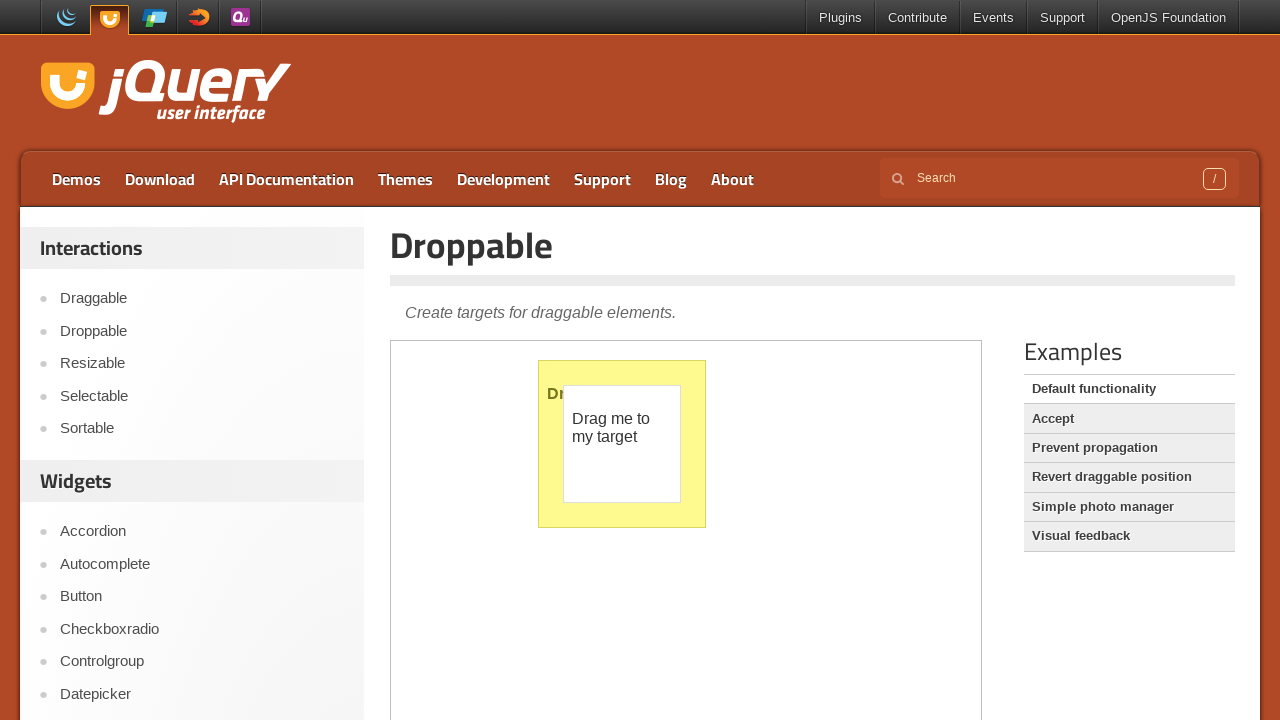